Tests dynamic controls functionality by clicking a toggle checkbox button multiple times to verify checkbox visibility changes

Starting URL: https://training-support.net/webelements/dynamic-controls

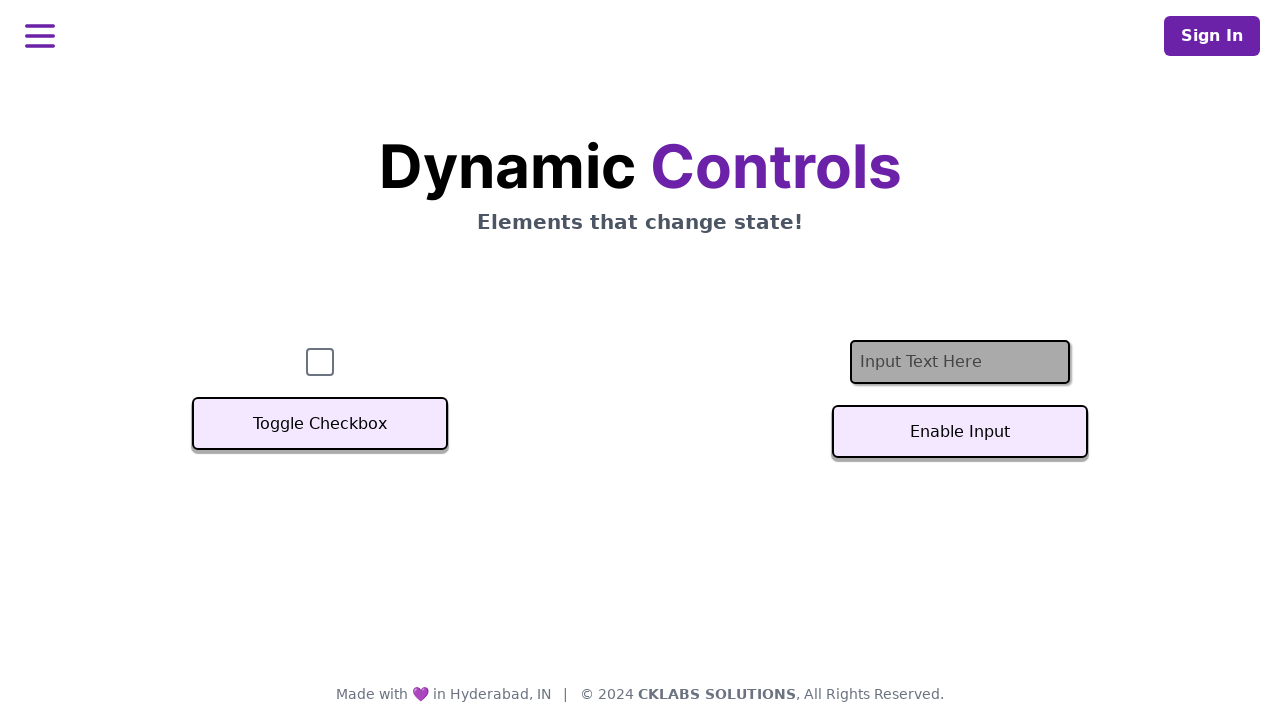

Clicked Toggle Checkbox button (first click) at (320, 424) on xpath=//button[text()='Toggle Checkbox']
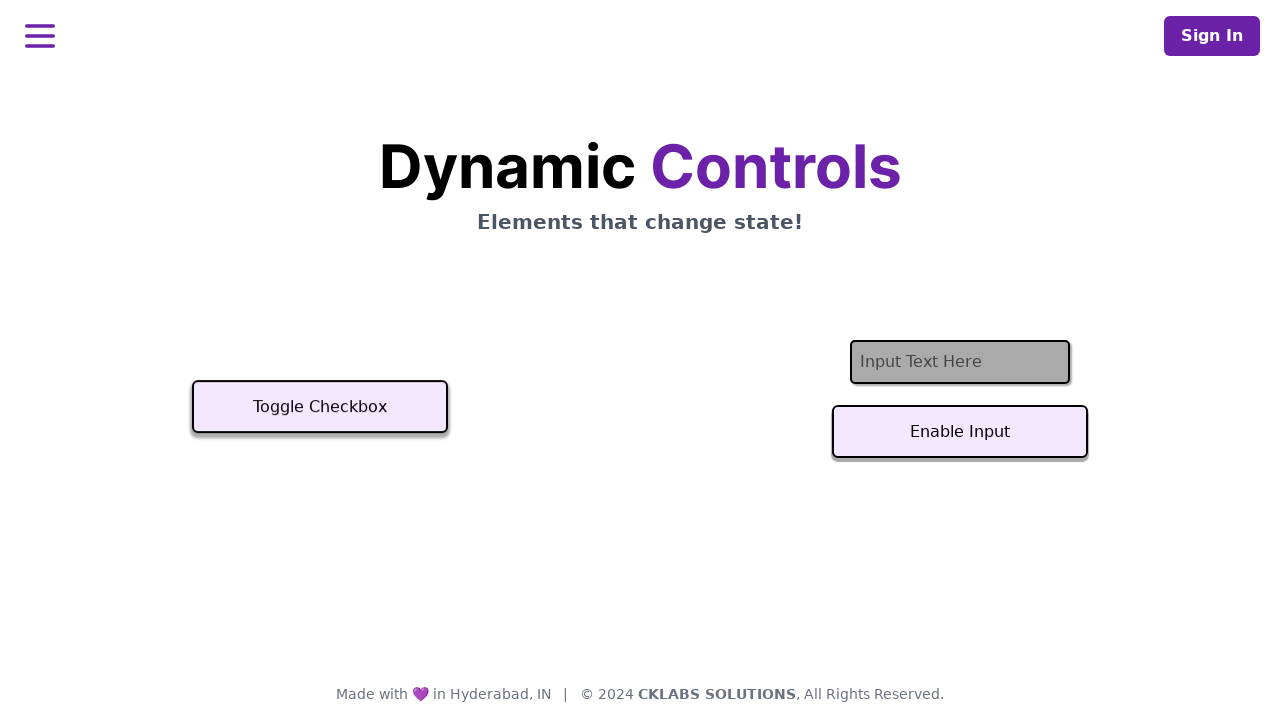

Waited 500ms for first toggle action to complete
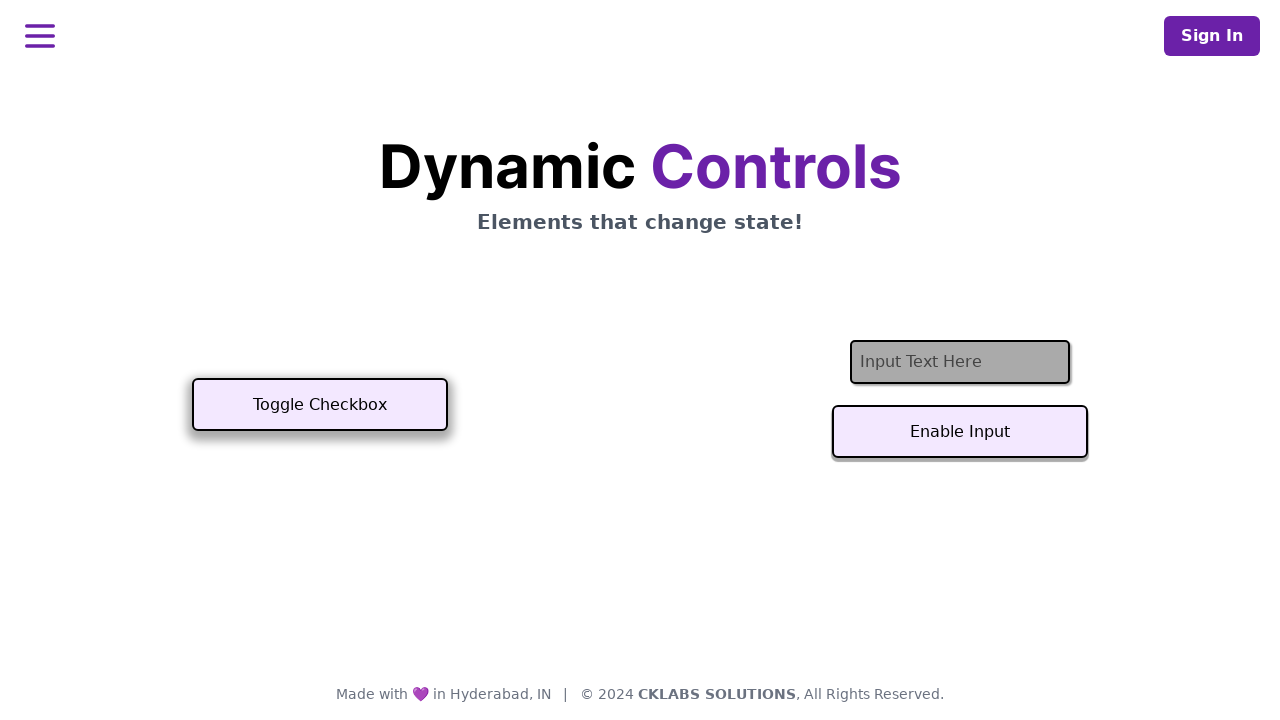

Clicked Toggle Checkbox button (second click) at (320, 405) on xpath=//button[text()='Toggle Checkbox']
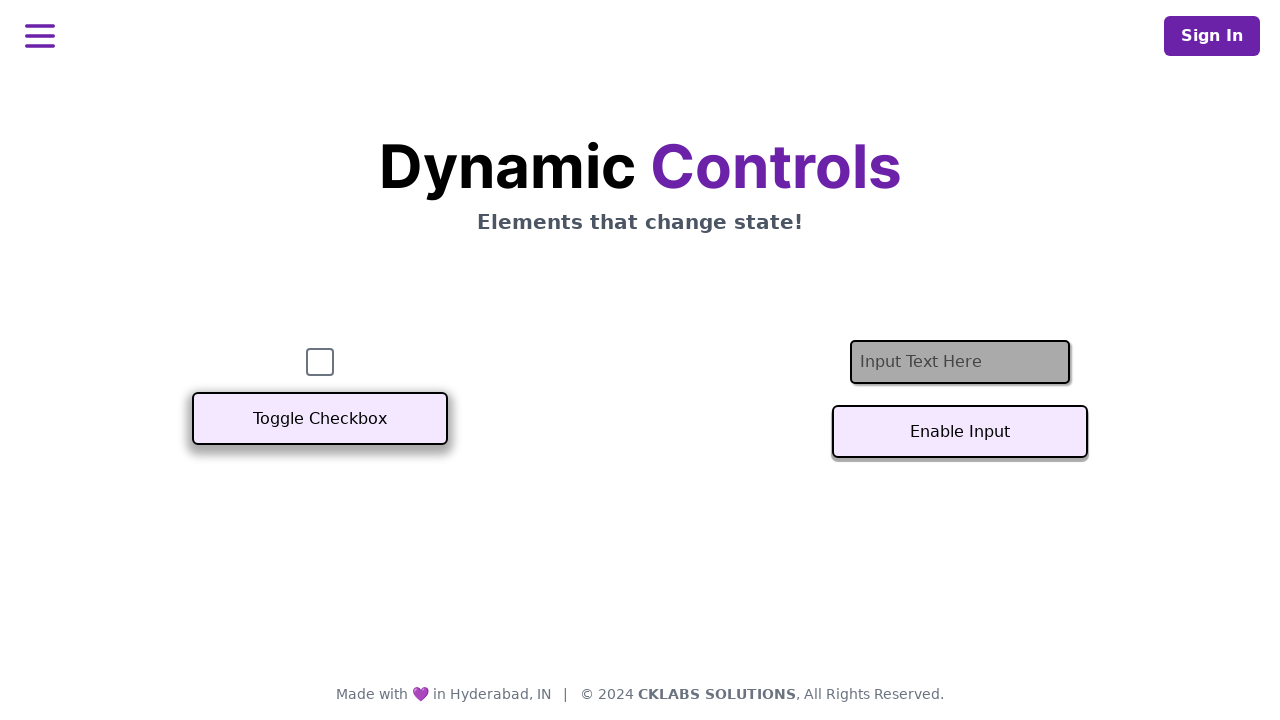

Waited 500ms for second toggle action to complete
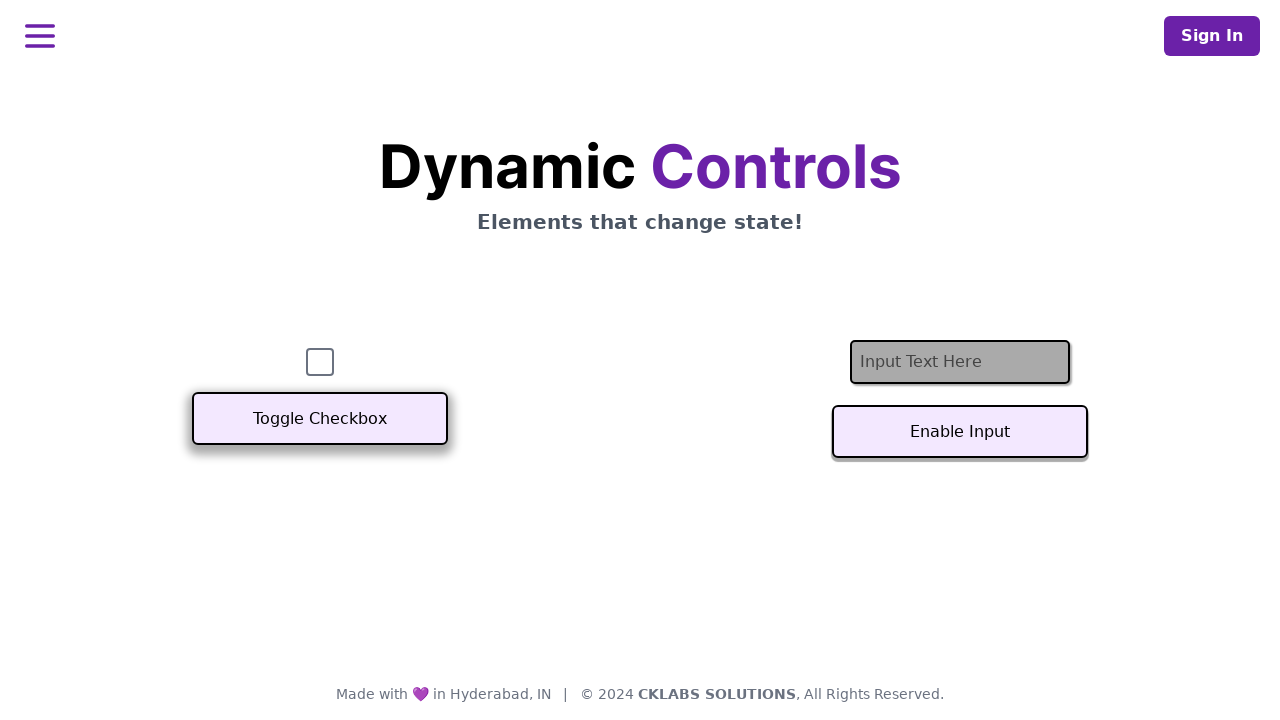

Clicked Toggle Checkbox button (third click) at (320, 419) on xpath=//button[text()='Toggle Checkbox']
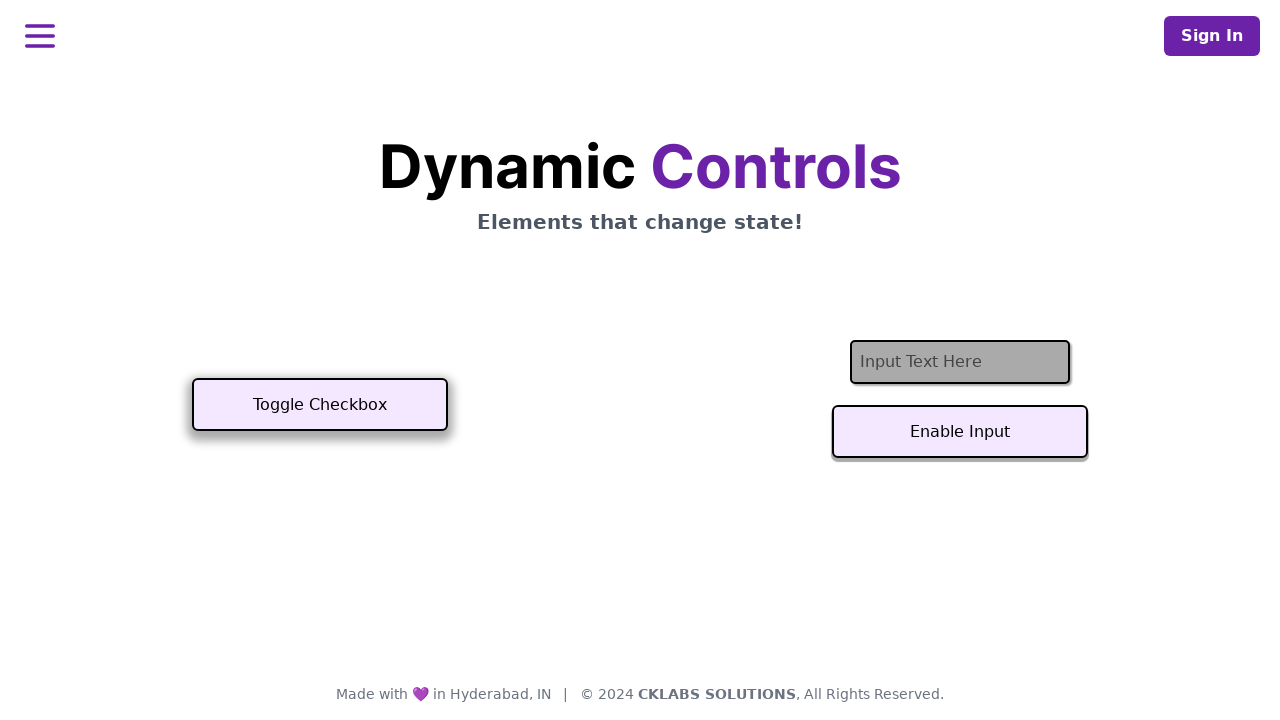

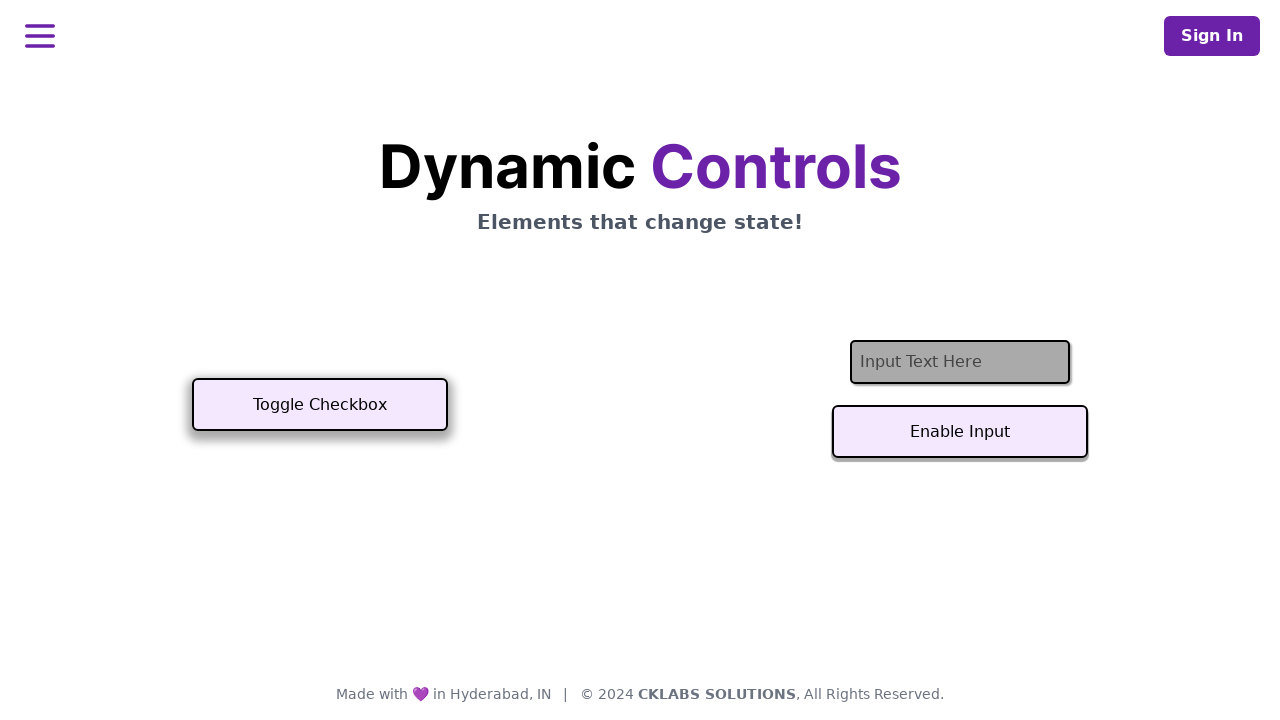